Navigates to Newegg homepage and verifies the page loads successfully by checking for main content elements

Starting URL: https://www.newegg.com

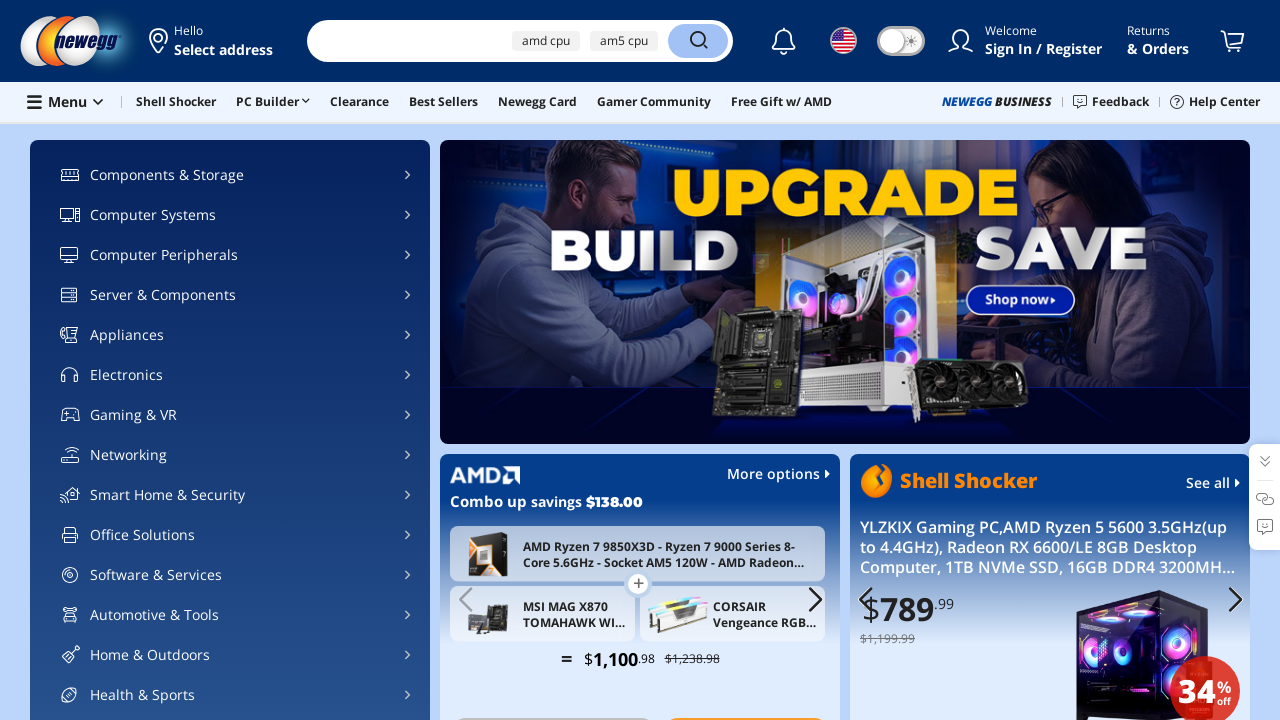

Page body element loaded
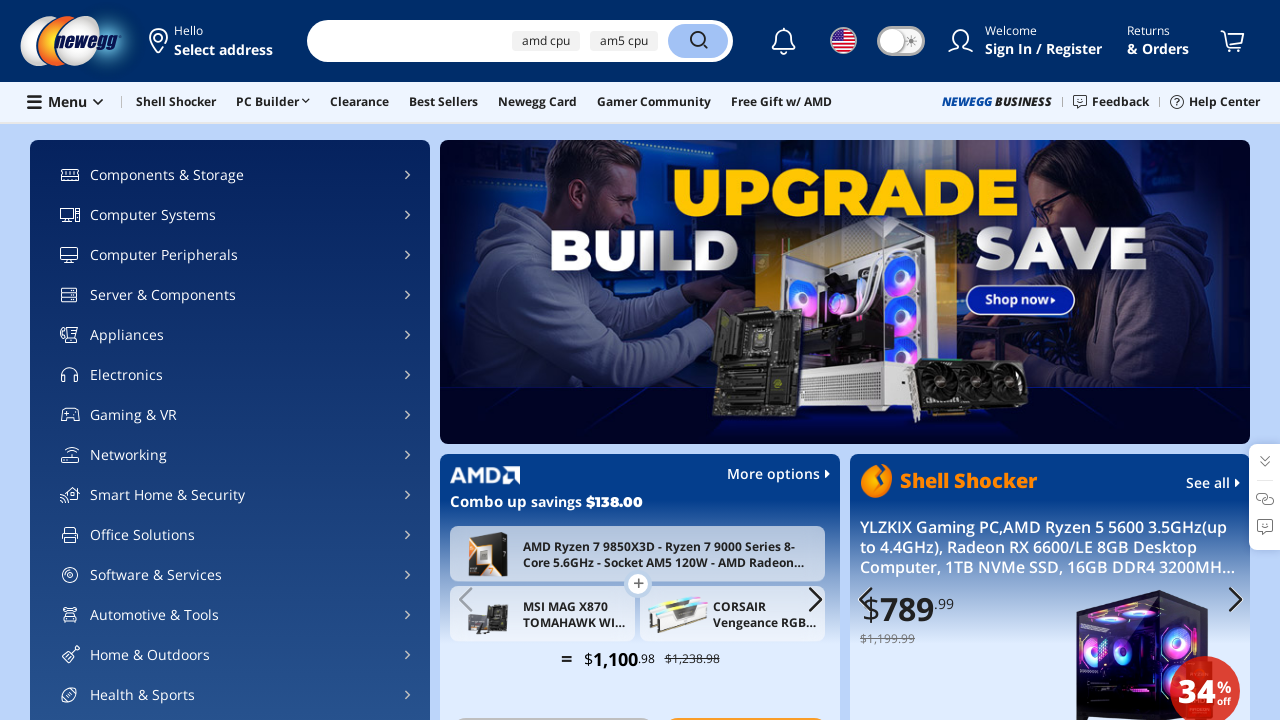

Search input field loaded on Newegg homepage
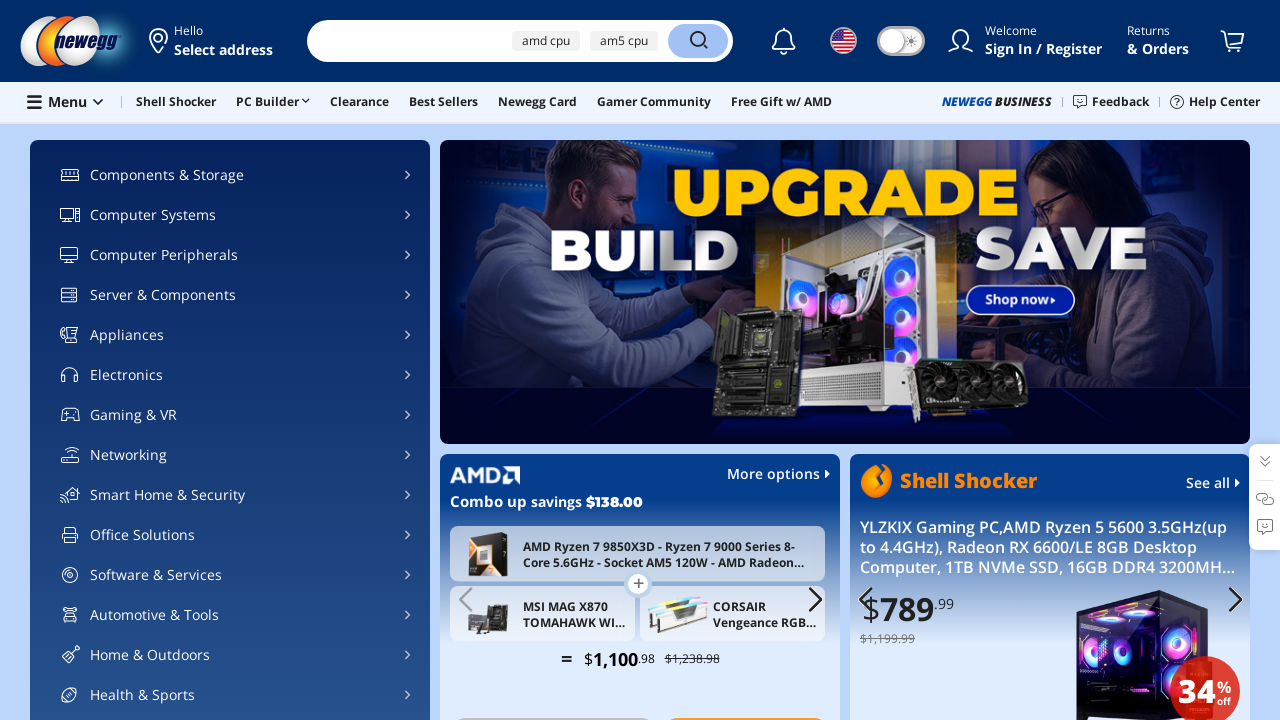

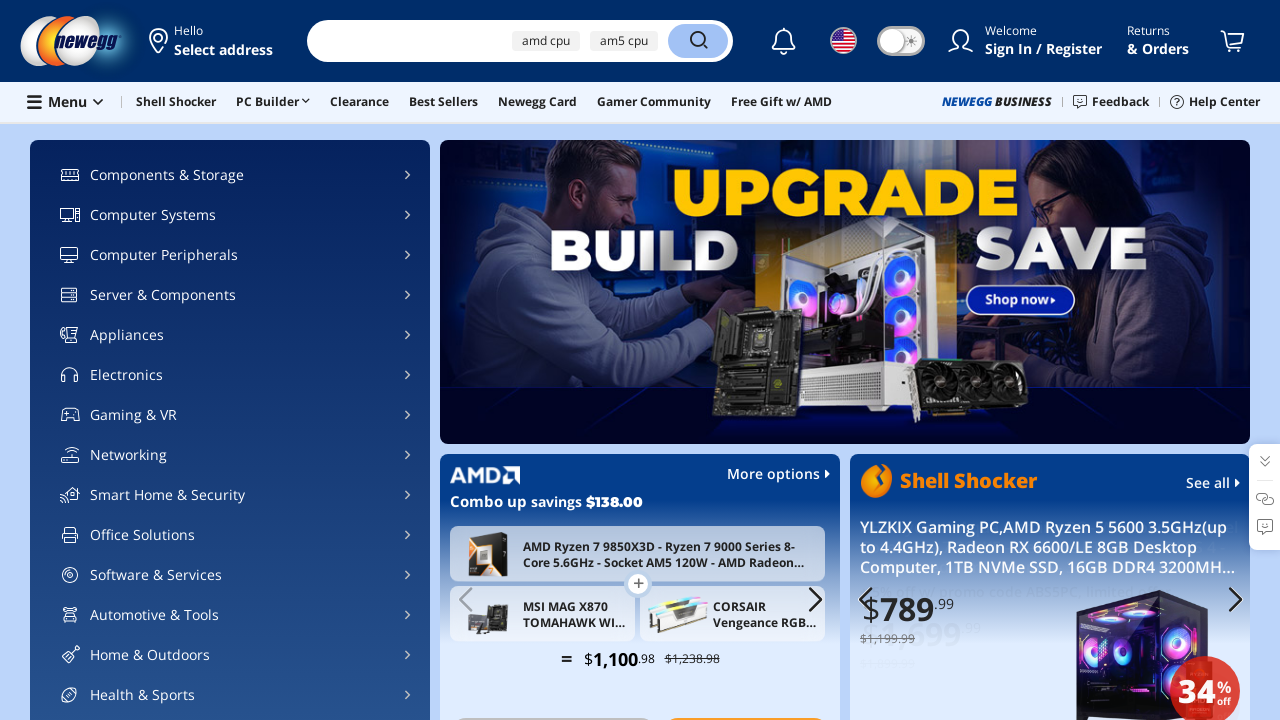